Tests filling an input field on a test automation practice page by setting the value attribute using JavaScript execution

Starting URL: https://testautomationpractice.blogspot.com/

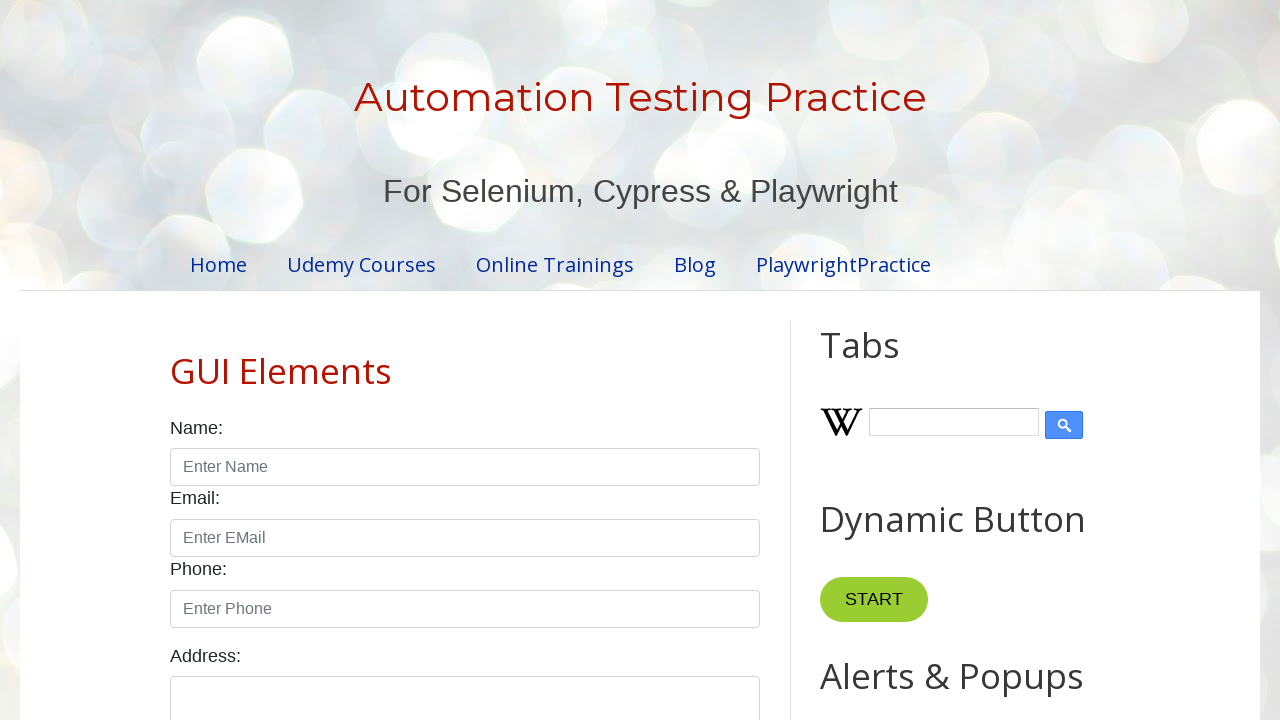

Filled name input field with 'john' using JavaScript setAttribute equivalent on #name
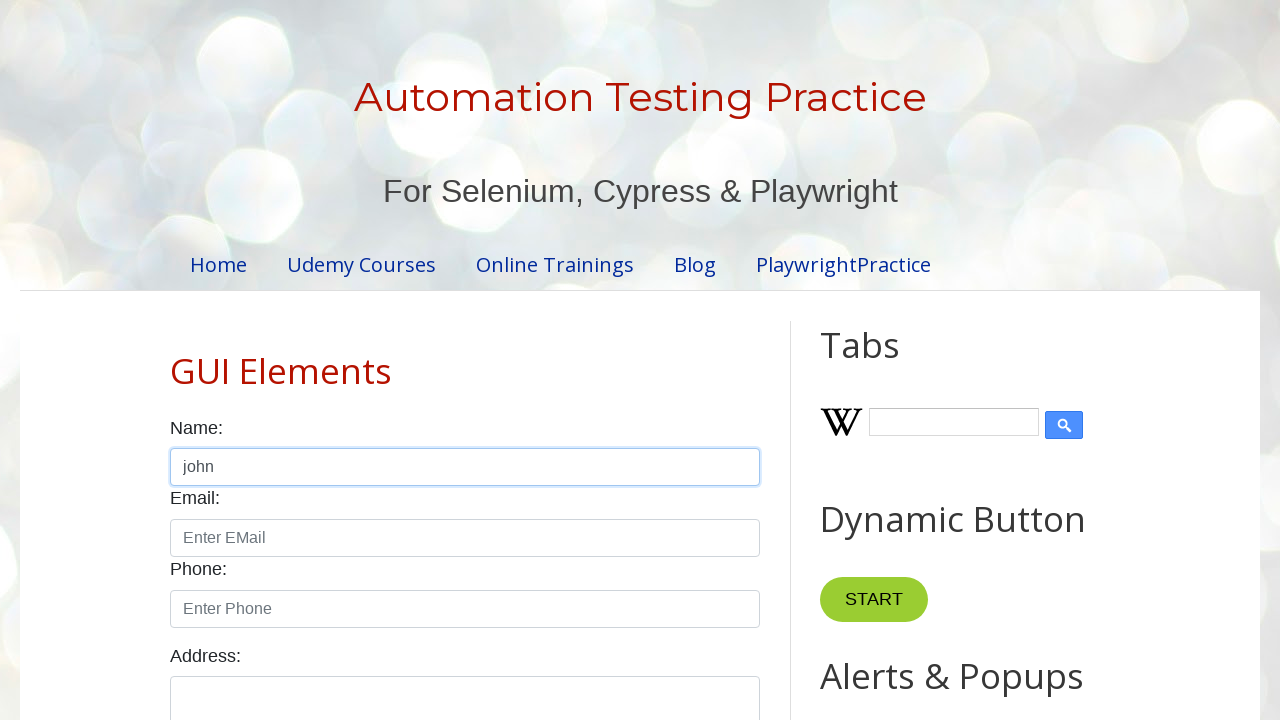

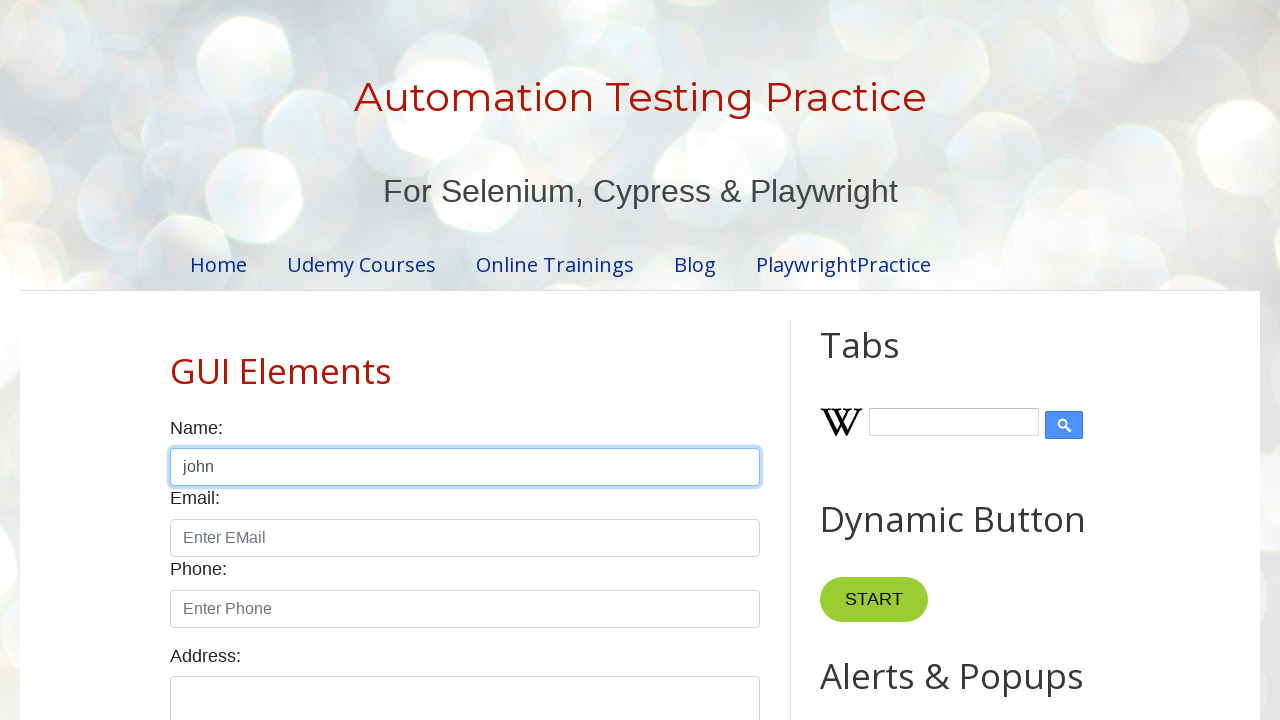